Tests context menu functionality by right-clicking on an element to open a context menu and then clicking on a menu item

Starting URL: http://swisnl.github.io/jQuery-contextMenu/demo.html

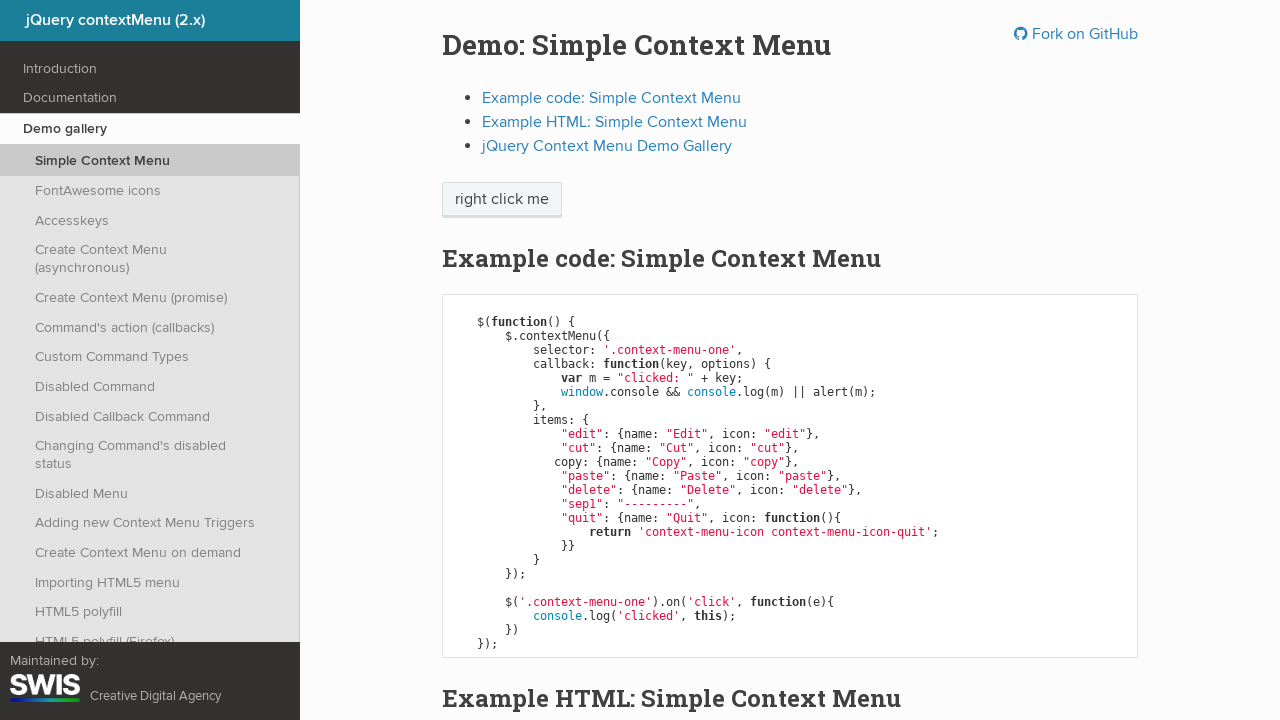

Navigated to context menu demo page
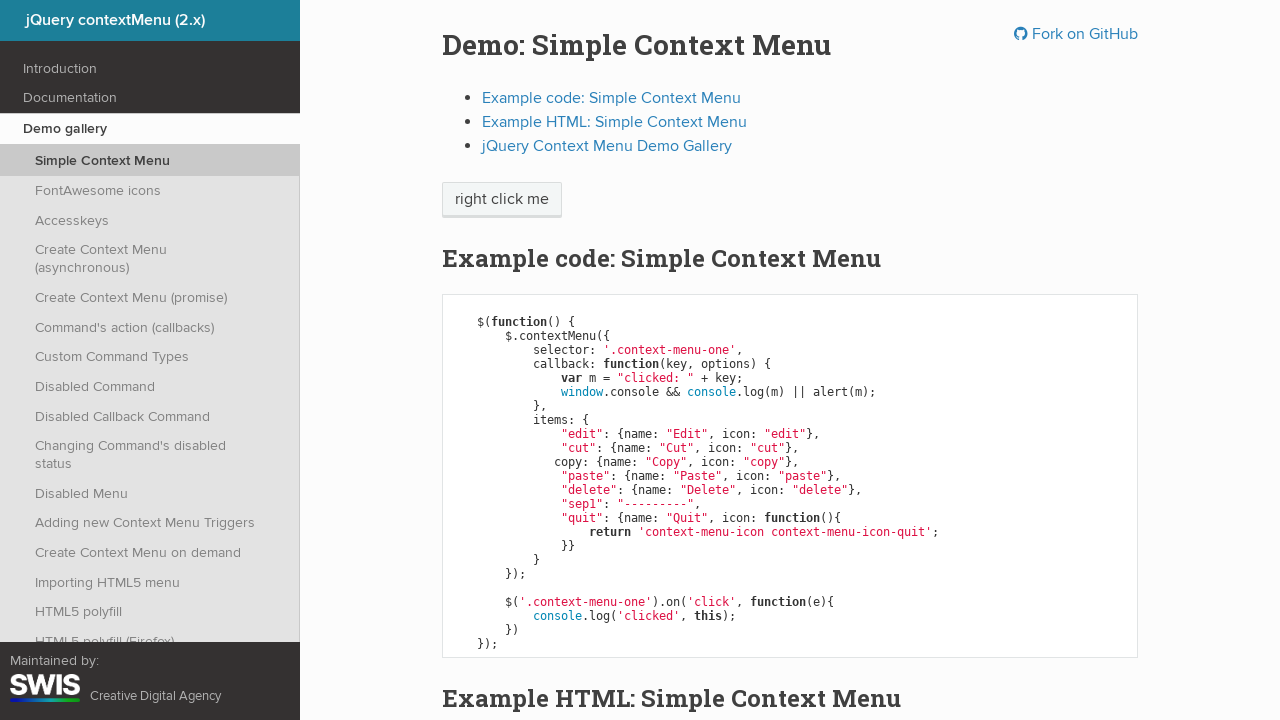

Right-clicked on 'right click me' element to open context menu at (502, 200) on //span[contains(text(),'right click me')]
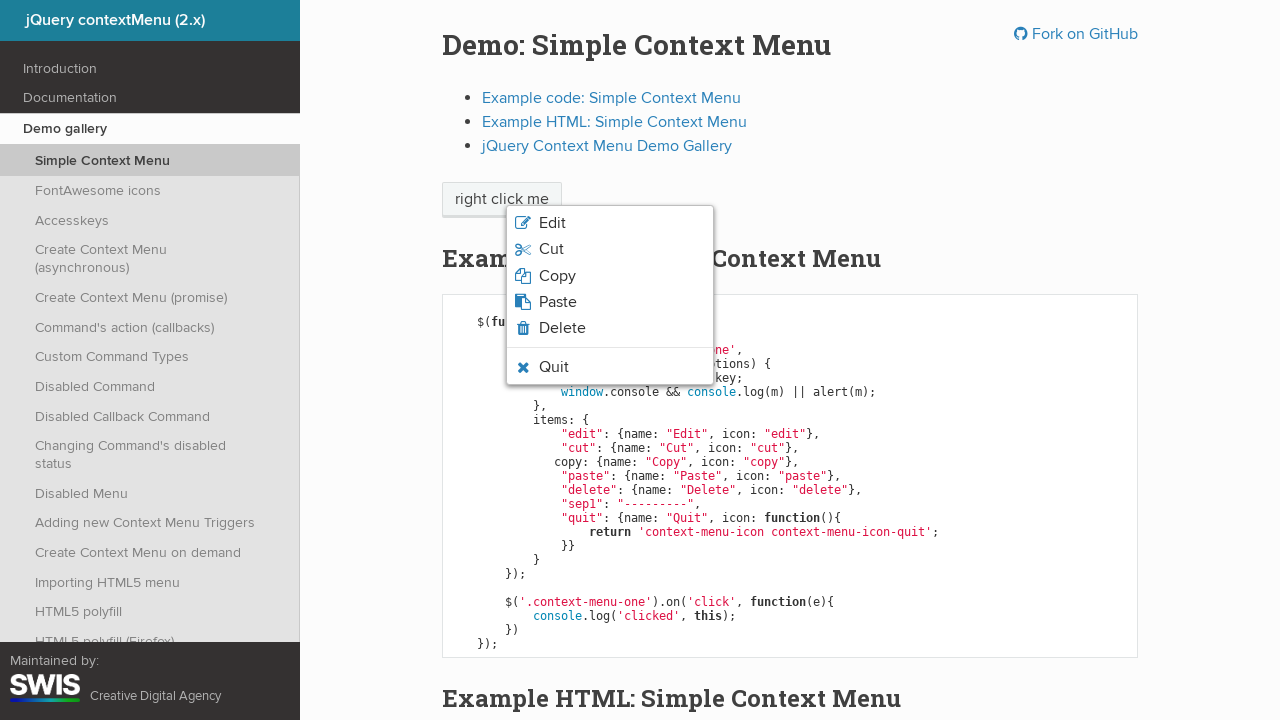

Context menu appeared and loaded
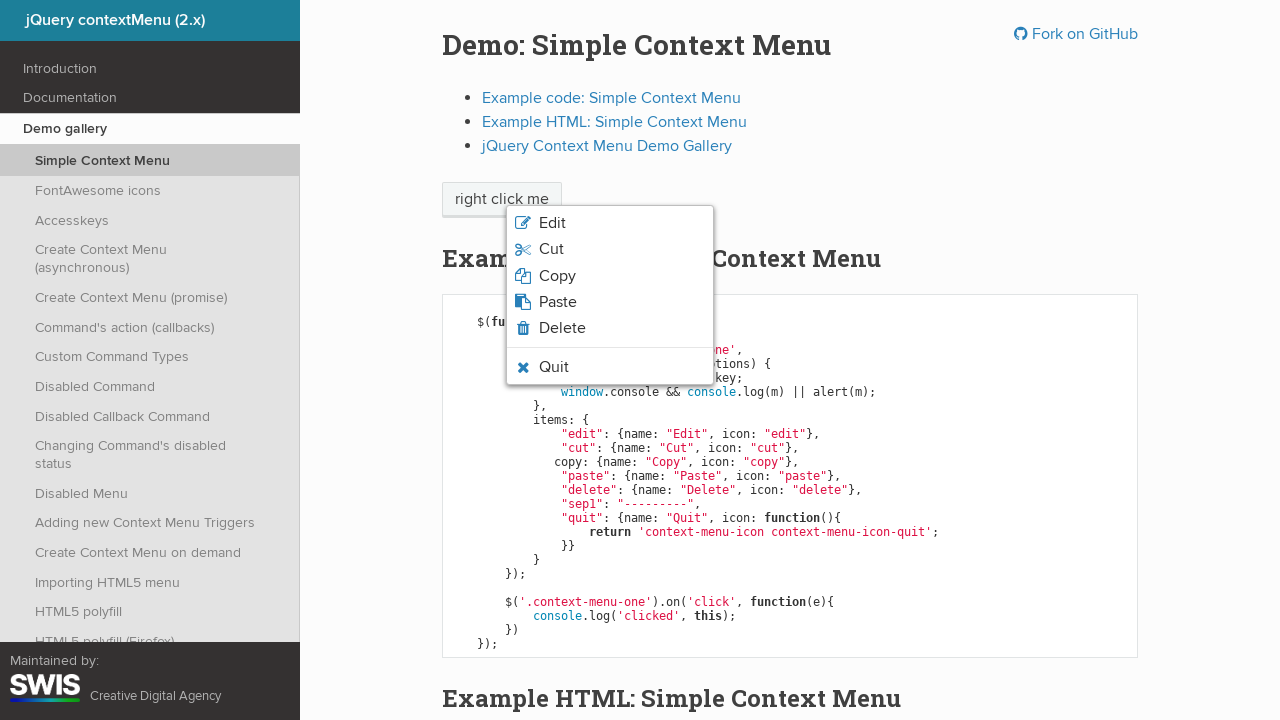

Clicked on the first item in the context menu at (610, 223) on ul.context-menu-list.context-menu-root li:first-child
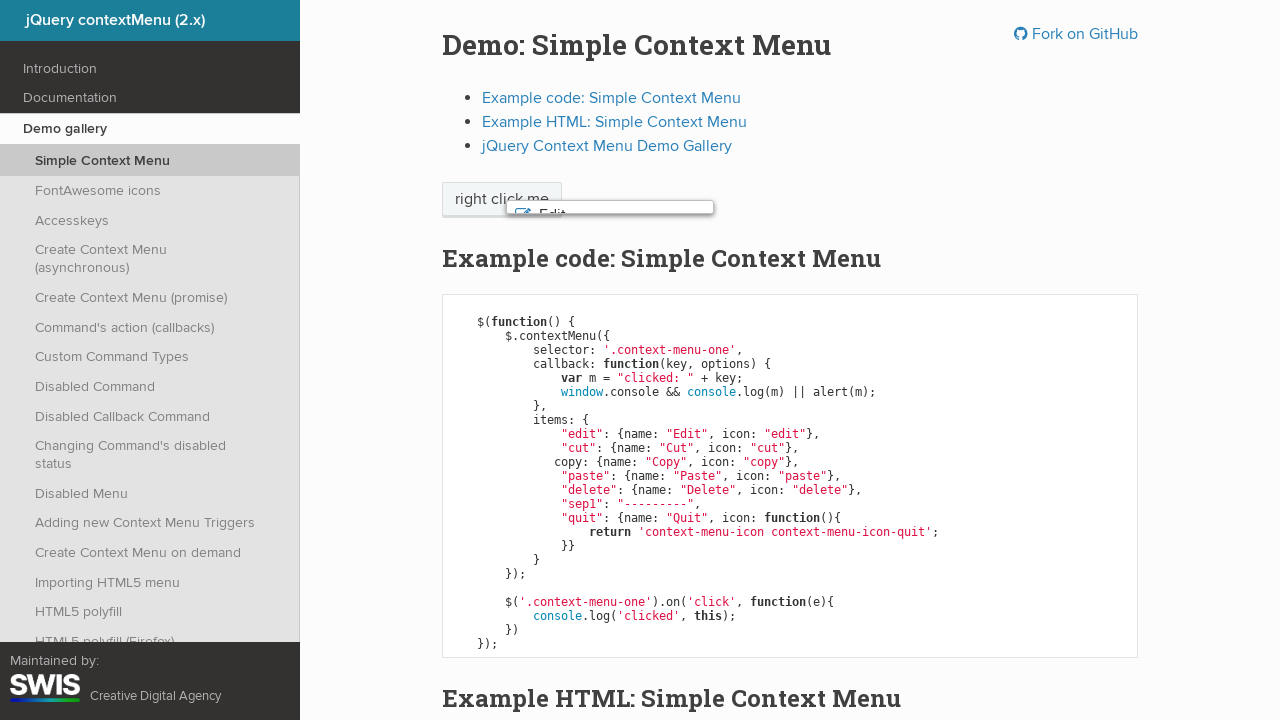

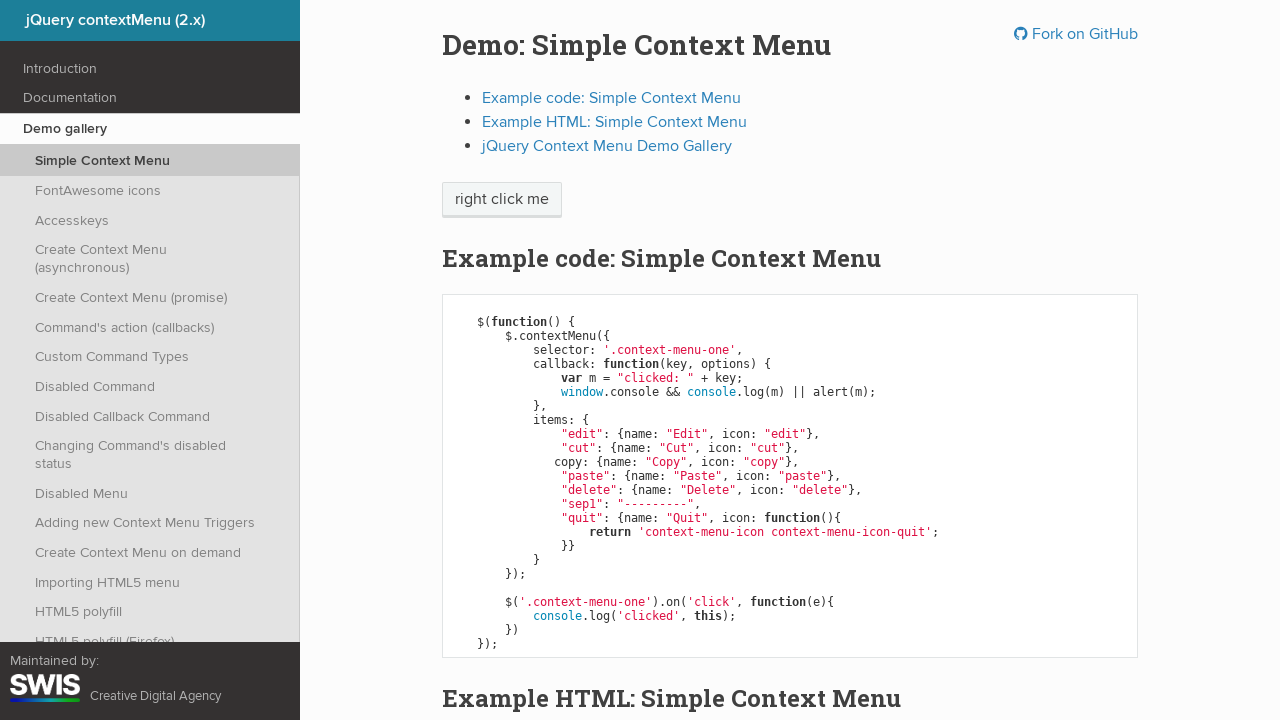